Tests theater event browsing by selecting a region (Jalisco) from a dropdown, navigating to a filtered event listing page by date, and then clicking on an event to view its details.

Starting URL: https://voyalteatro.com

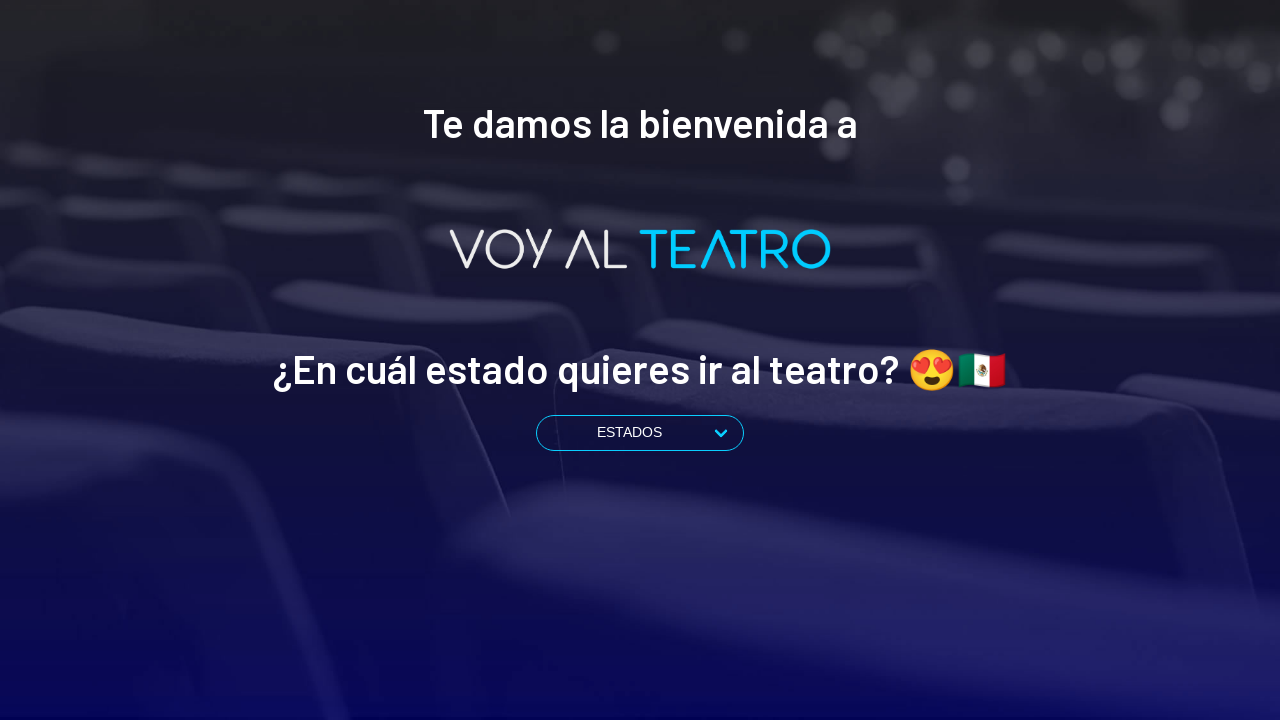

Selected Jalisco region from dropdown on select
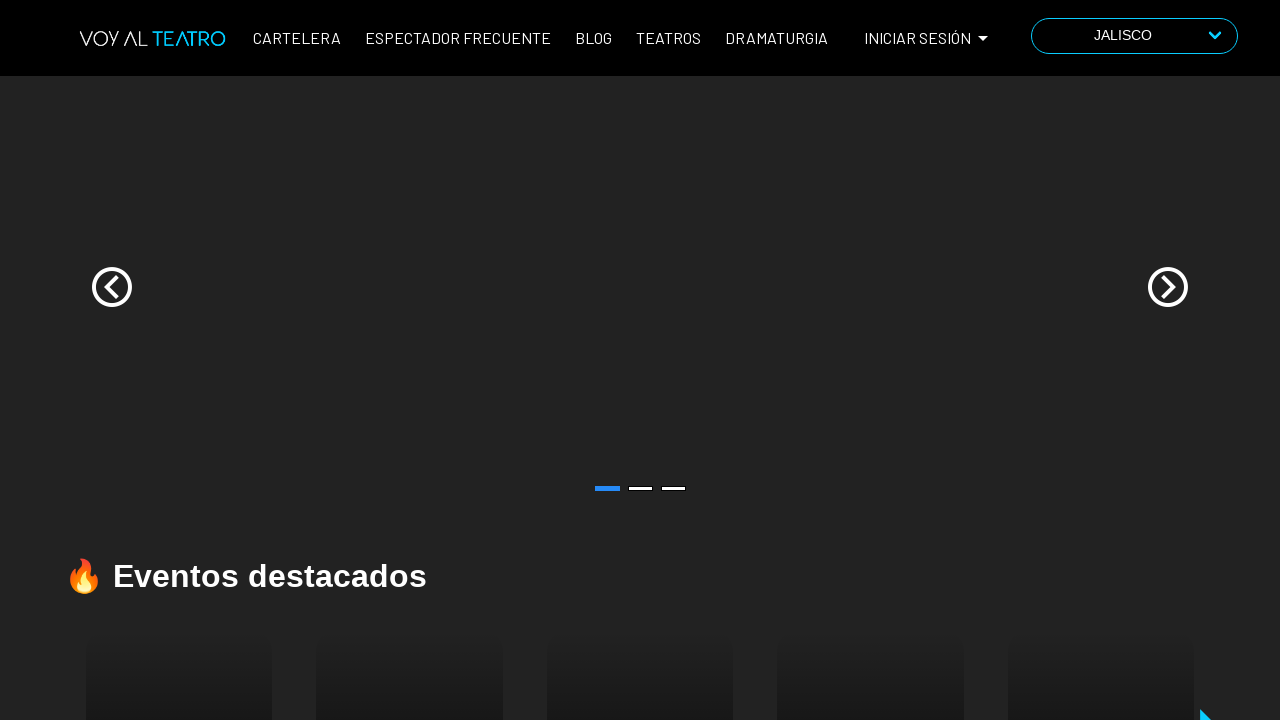

Waited for region selection to take effect
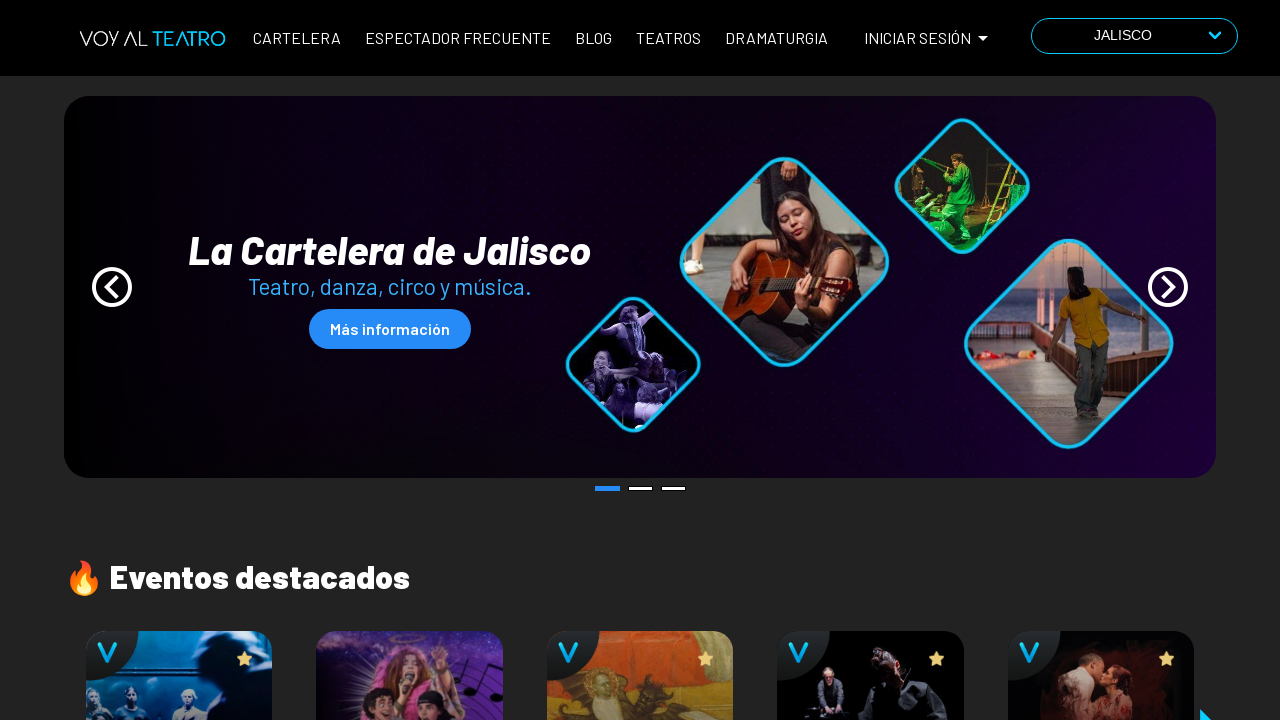

Navigated to cartelera page filtered by date 2024-11-17
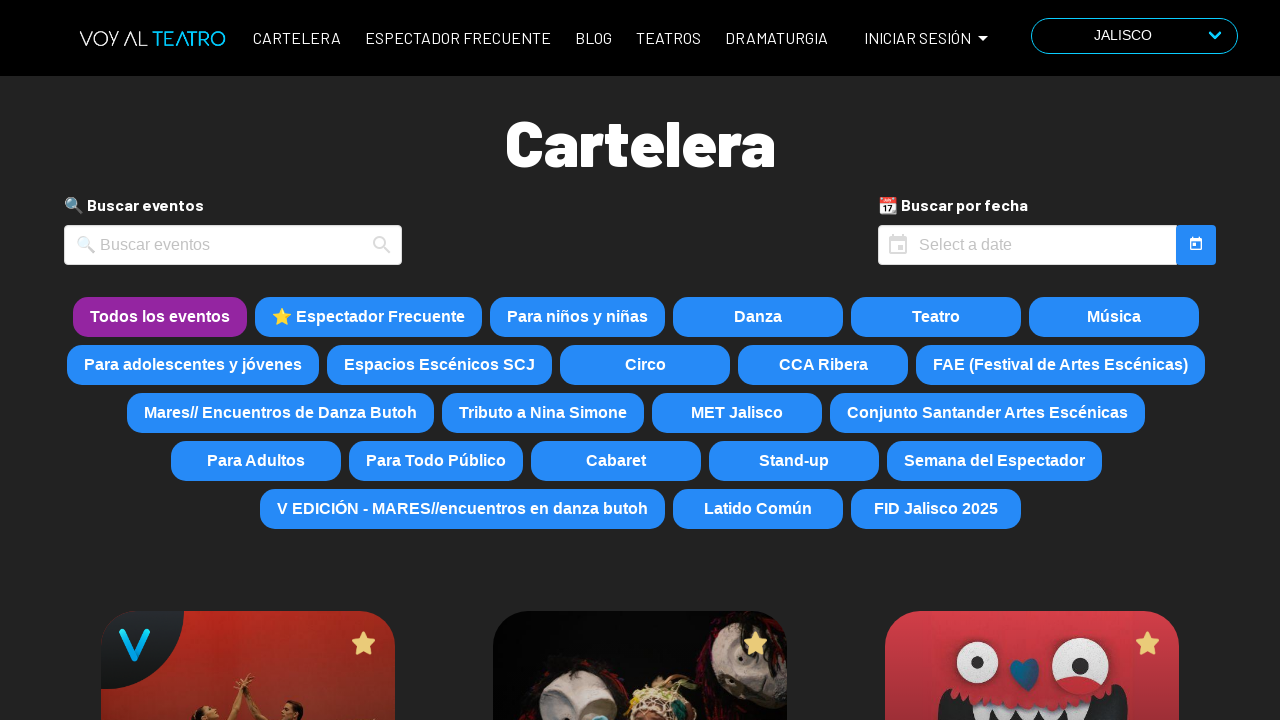

Event listings loaded on cartelera page
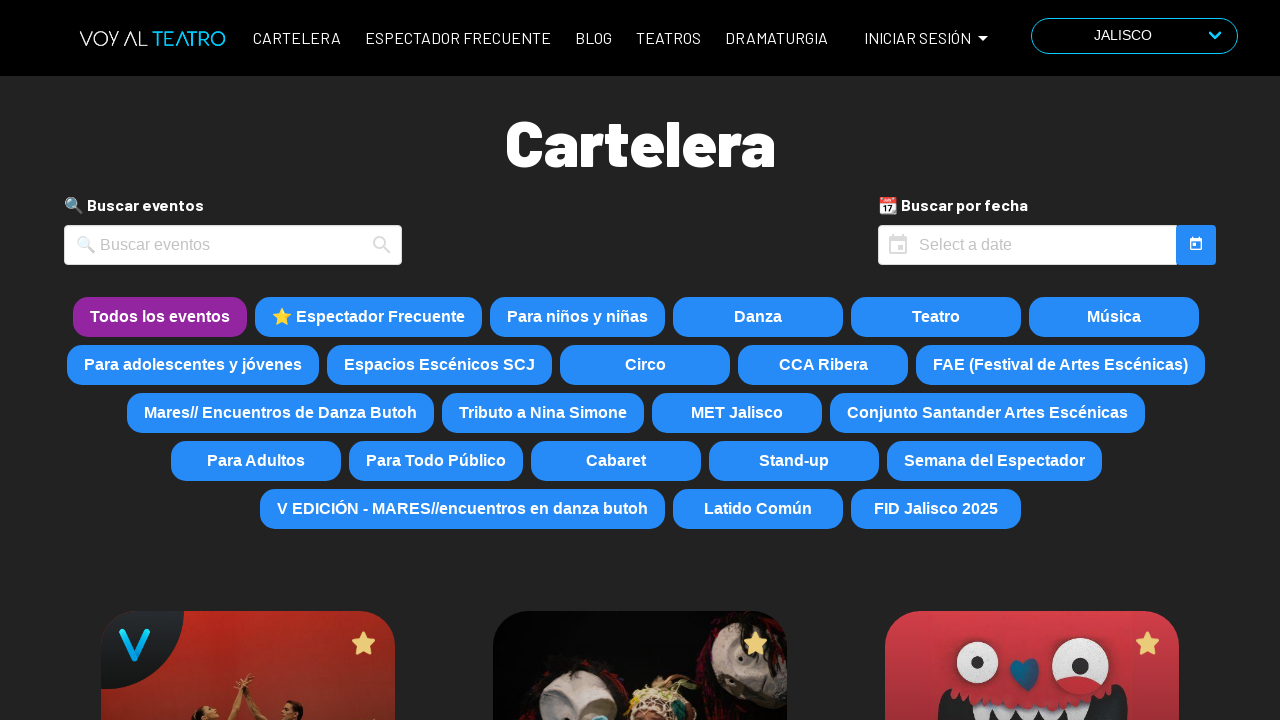

Clicked on the third event in the cartelera listing at (1032, 573) on a[href^='/cartelera/'] >> nth=2
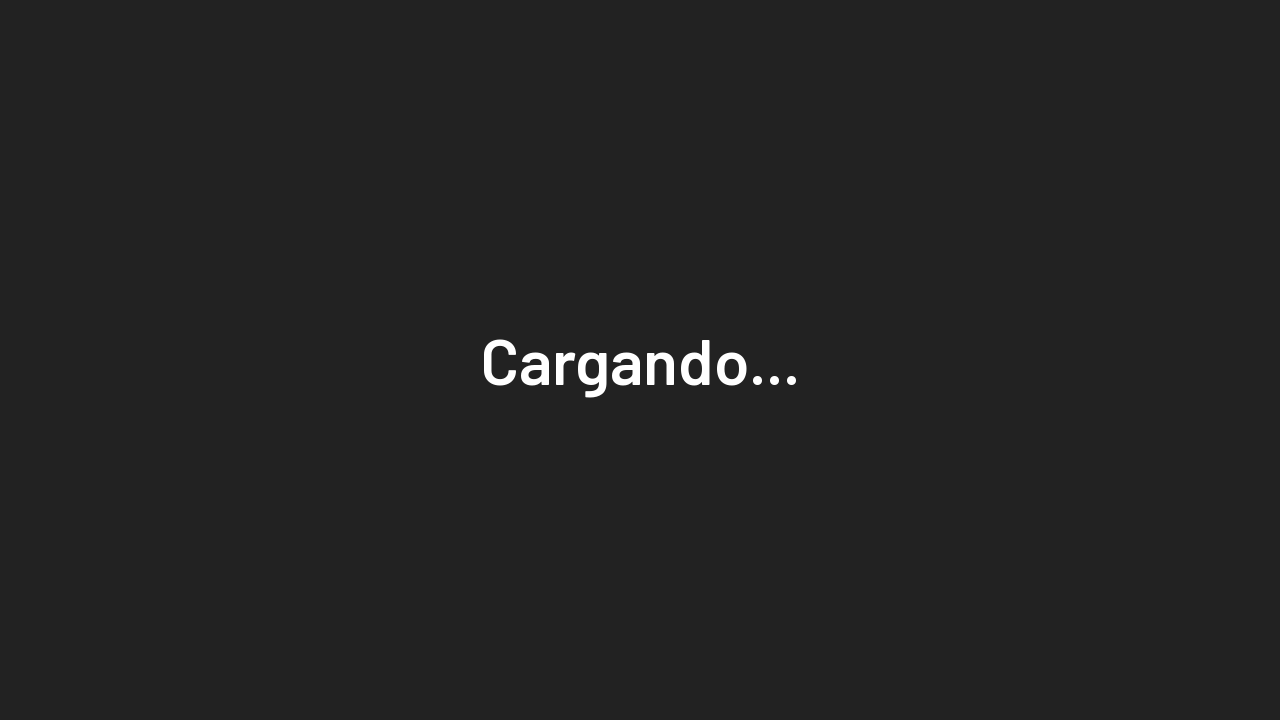

Event detail page loaded with content and synopsis
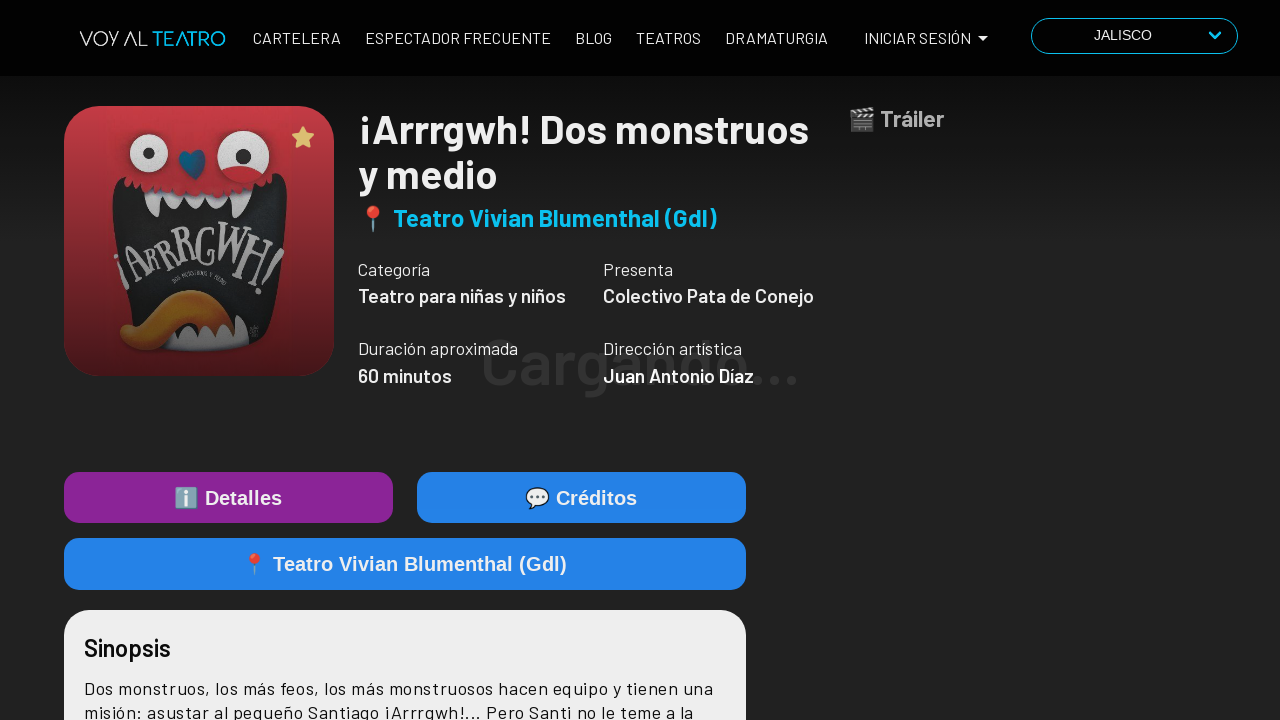

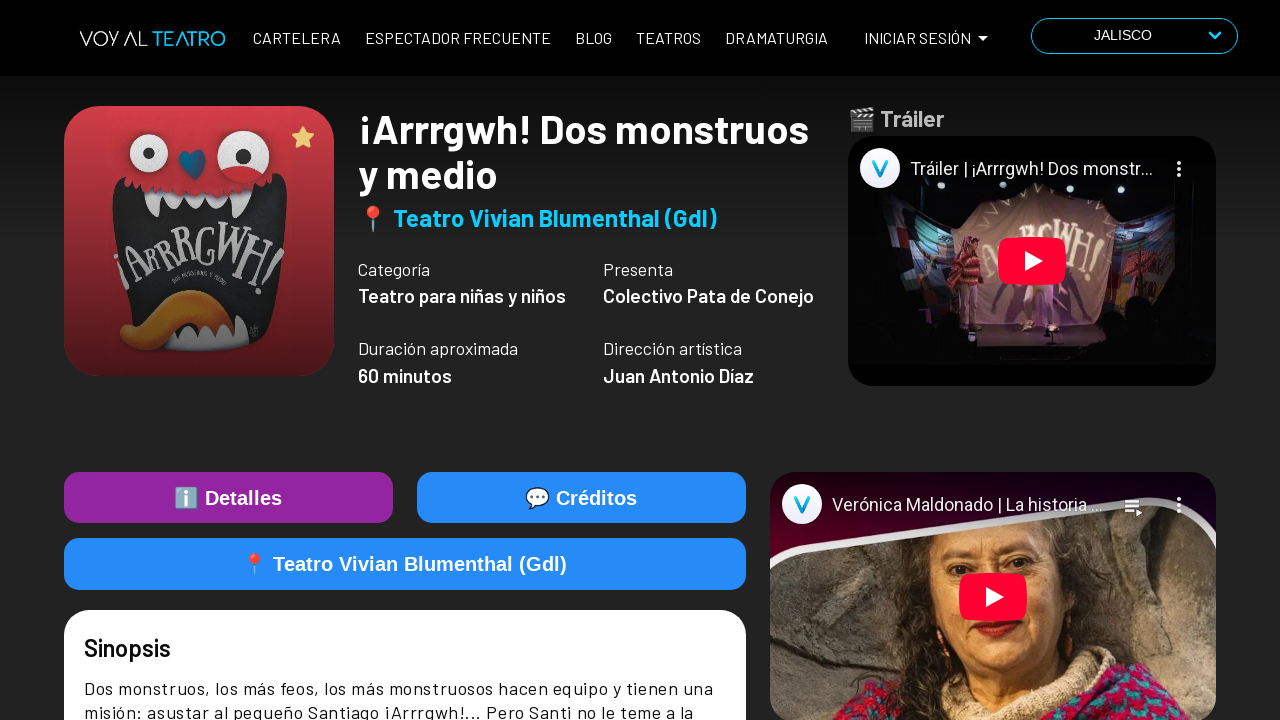